Tests browser alert and confirm dialog handling by clicking buttons that trigger JavaScript alerts and confirms

Starting URL: https://rahulshettyacademy.com/AutomationPractice/

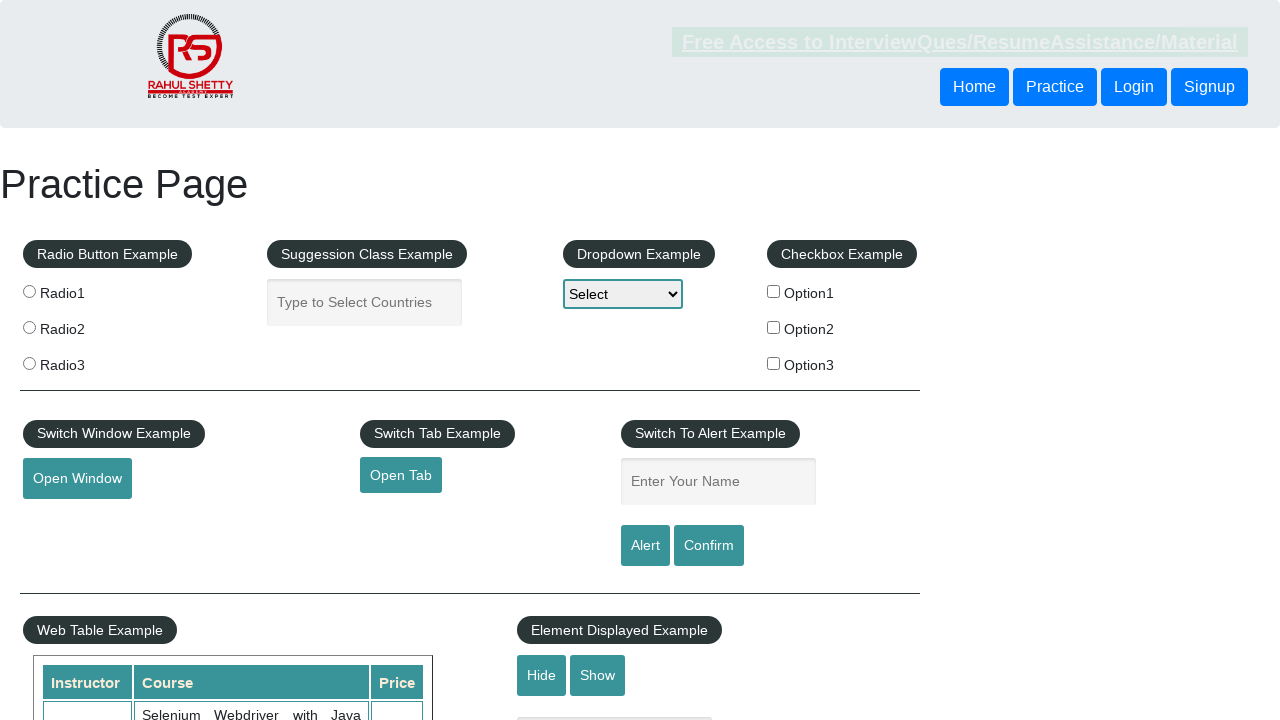

Set up dialog handler to accept alerts and confirms
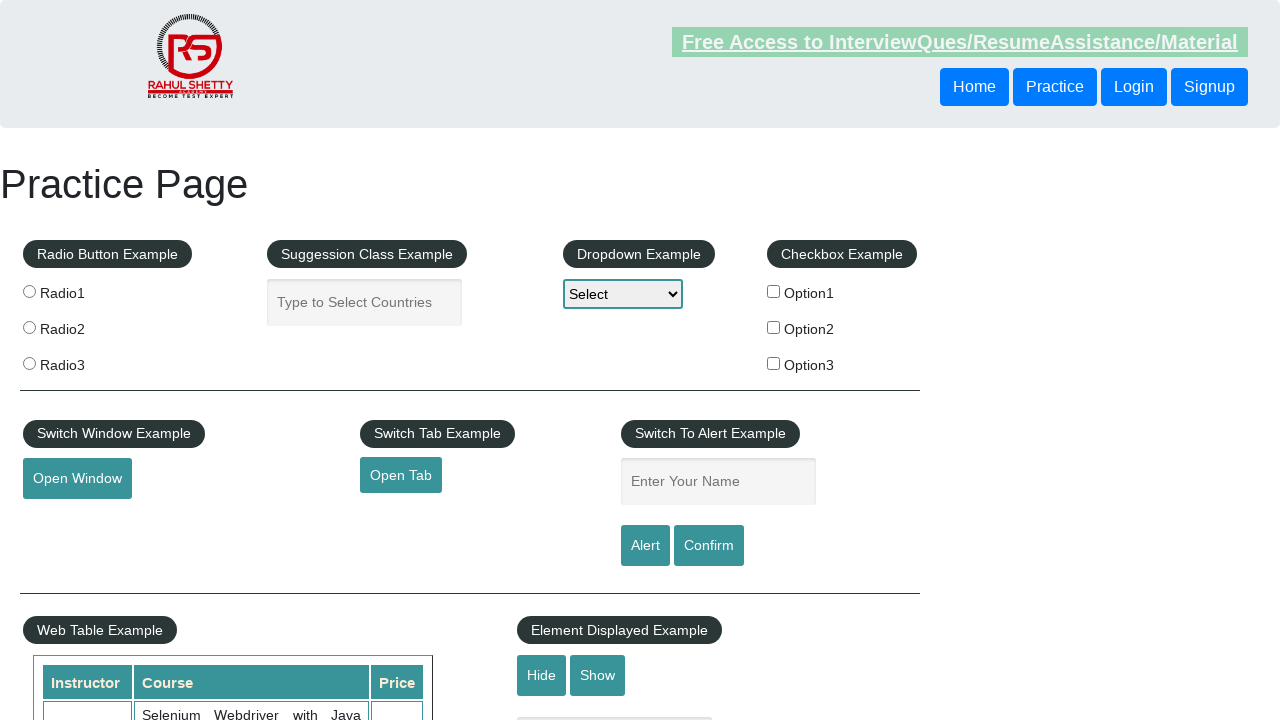

Clicked alert button to trigger JavaScript alert at (645, 546) on #alertbtn
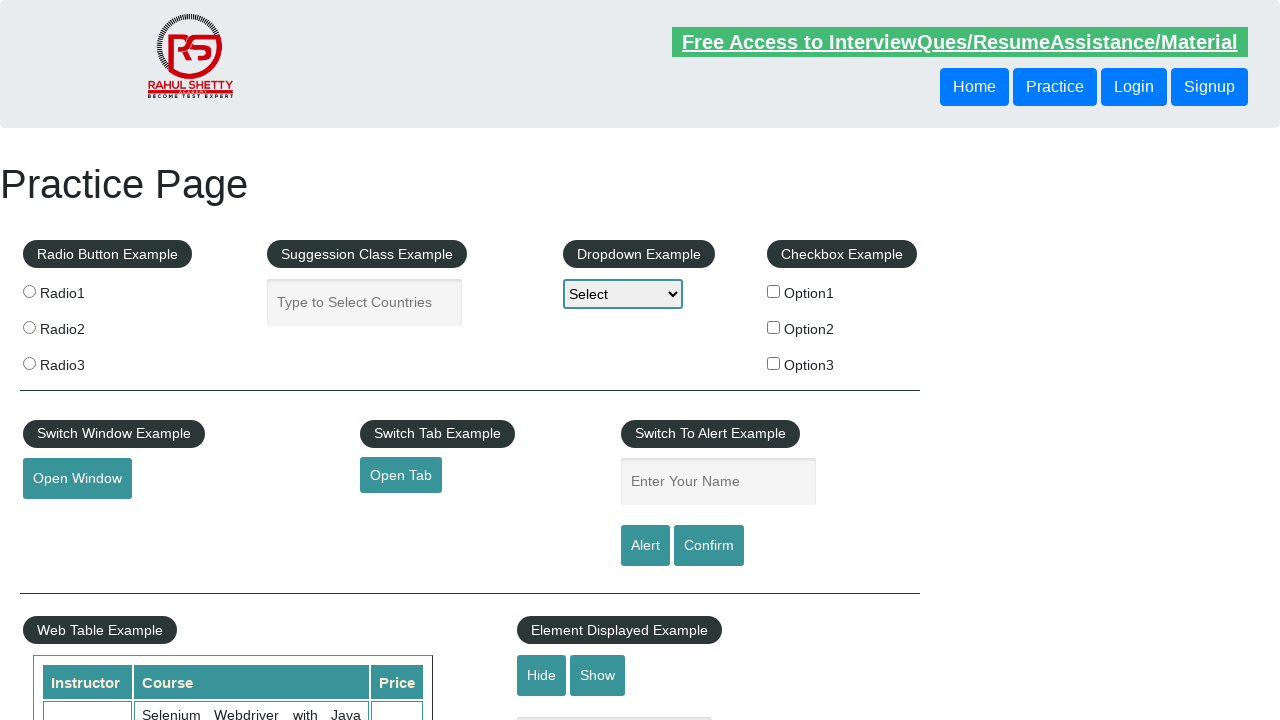

Clicked confirm button to trigger confirm dialog at (709, 546) on input[value='Confirm']
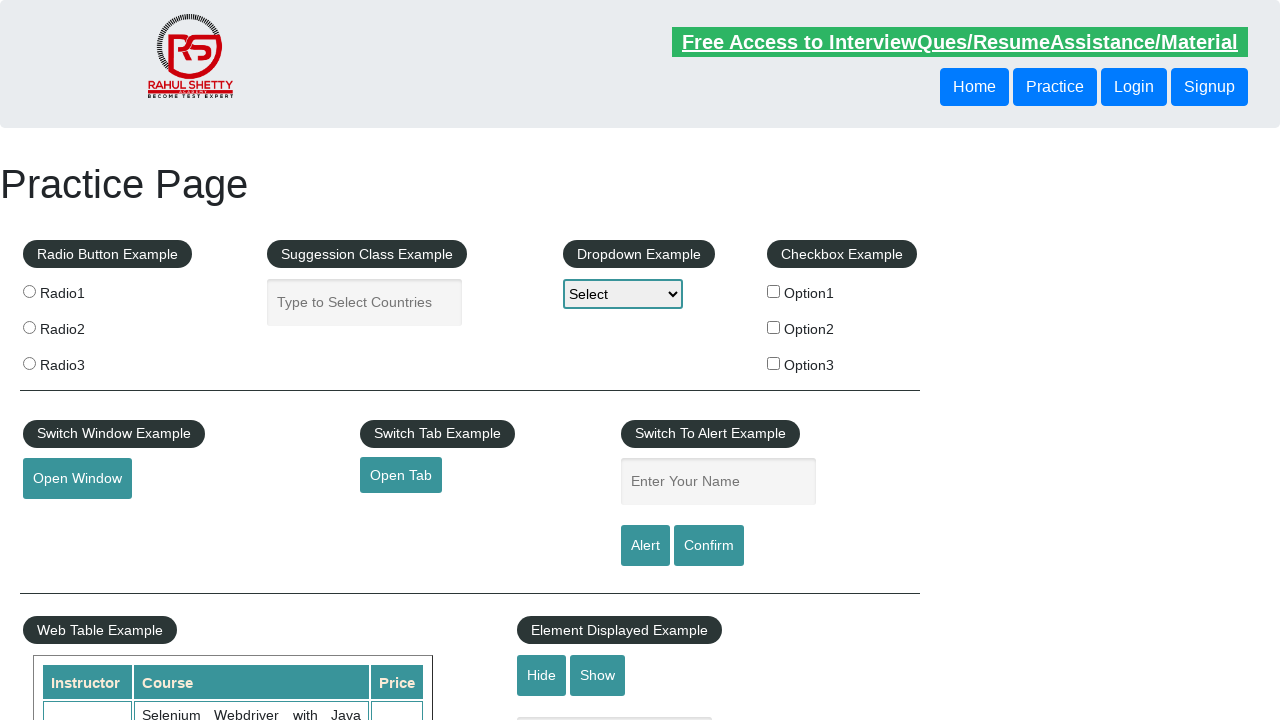

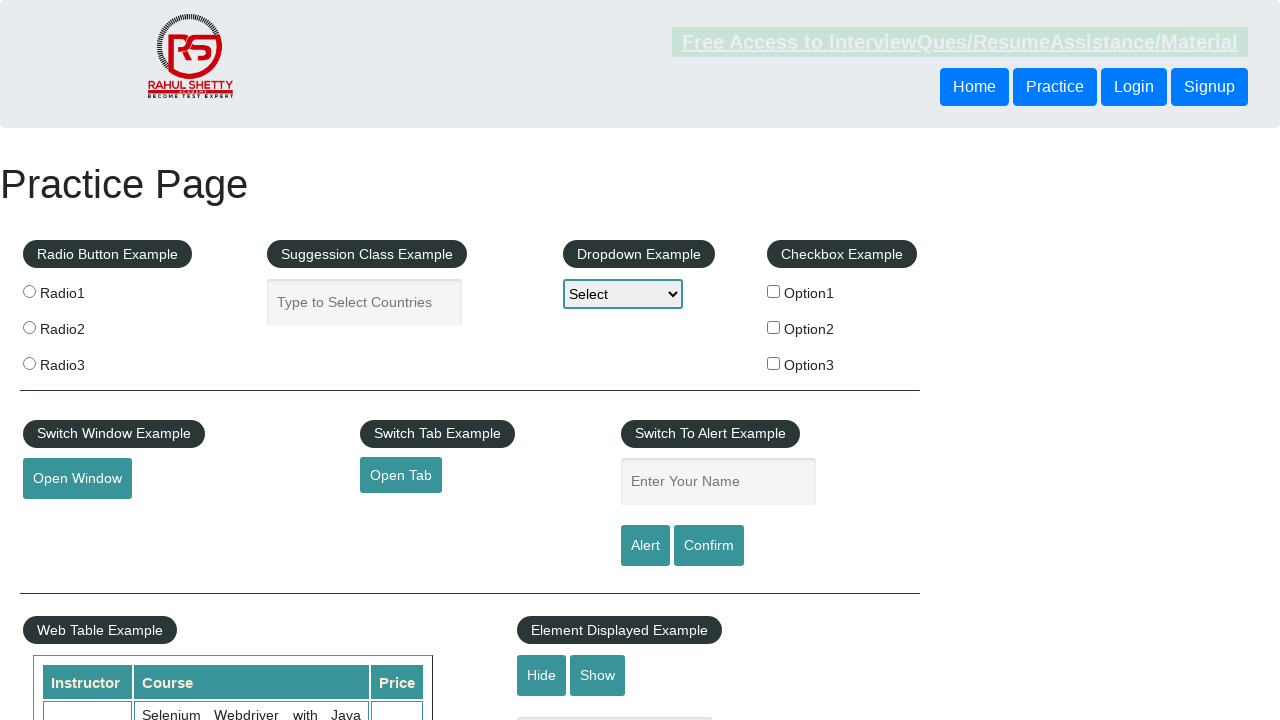